Verifies the 'Customization and Deployment' section title and details are displayed

Starting URL: https://www.recodesolutions.com

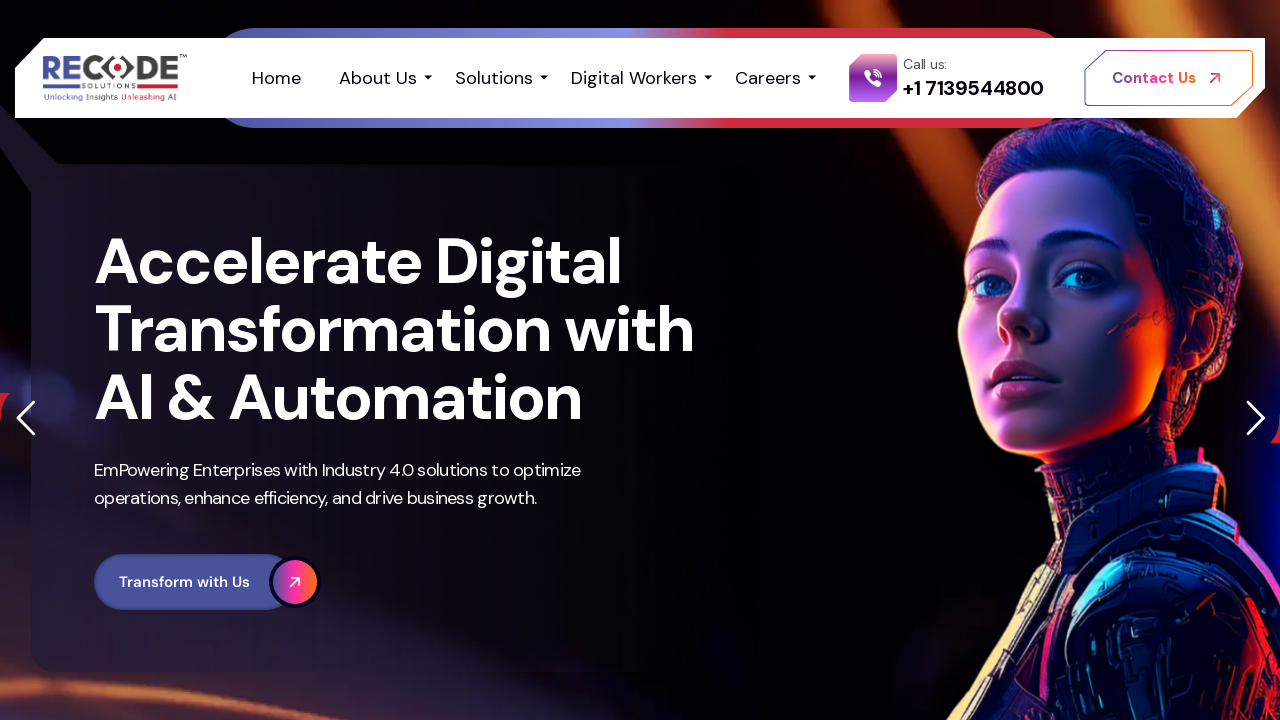

Located 'Customization and Deployment' section title element
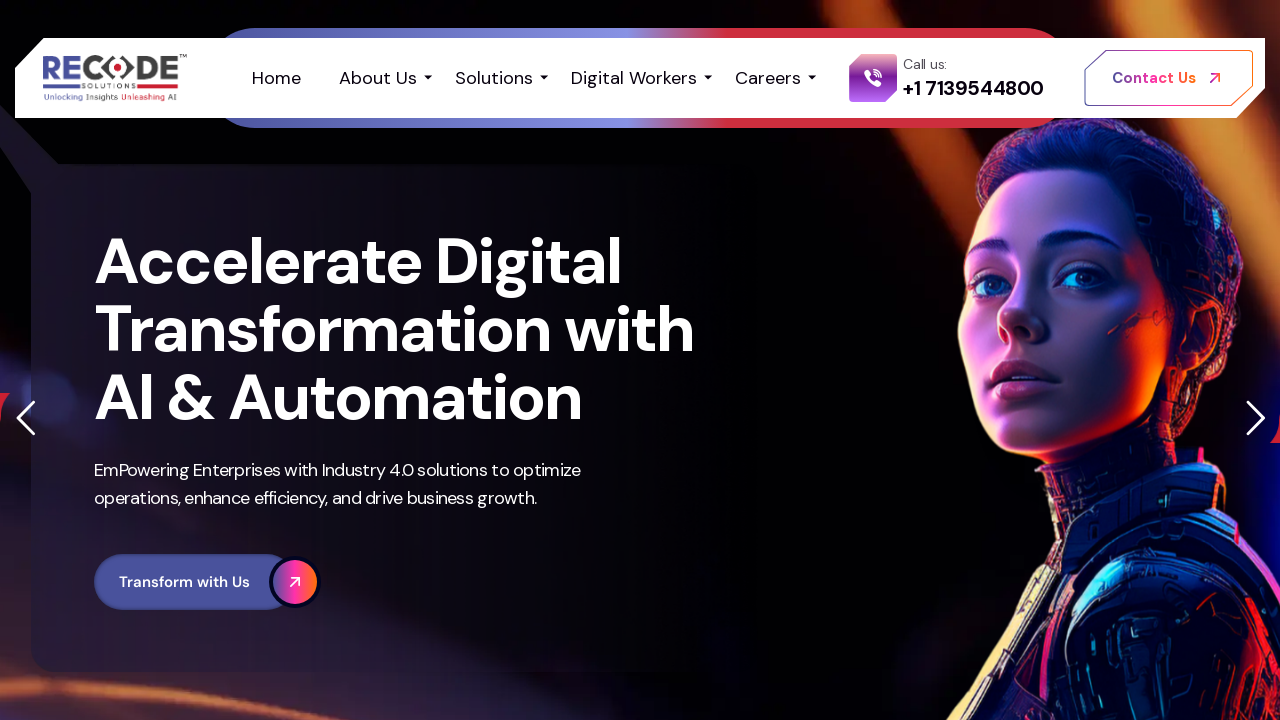

Scrolled 'Customization and Deployment' title into view
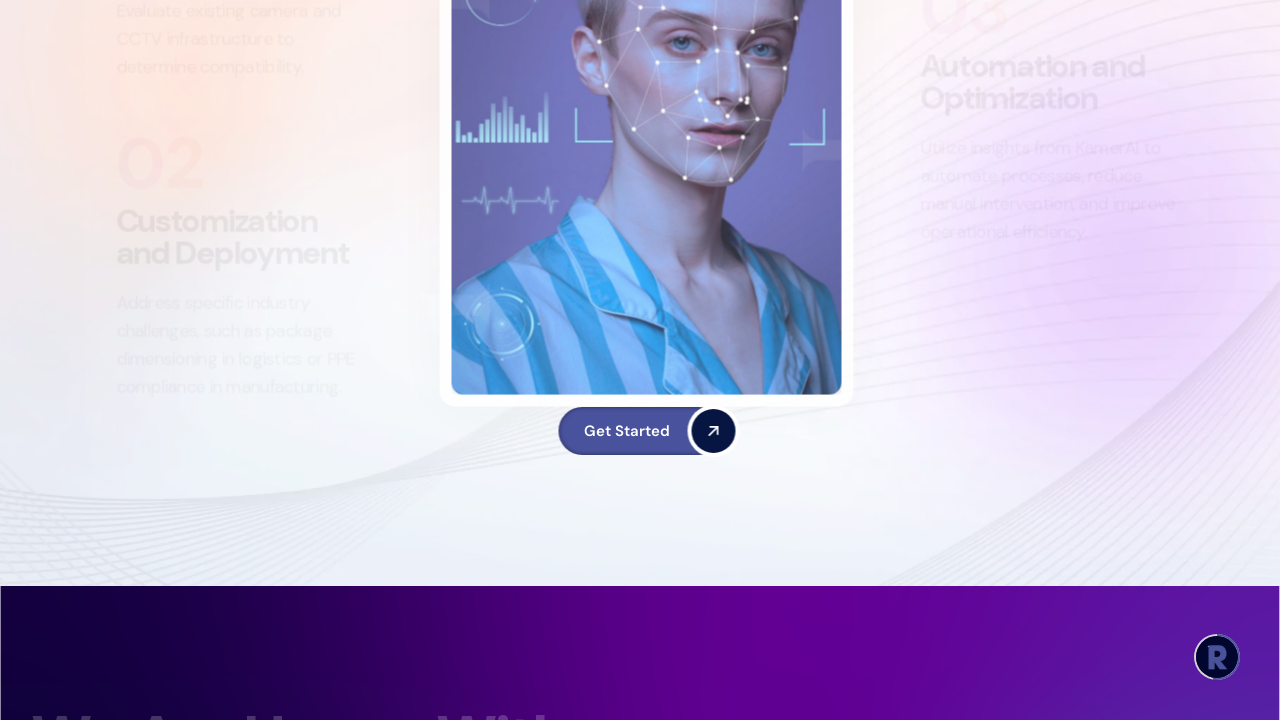

Verified 'Customization and Deployment' title is visible
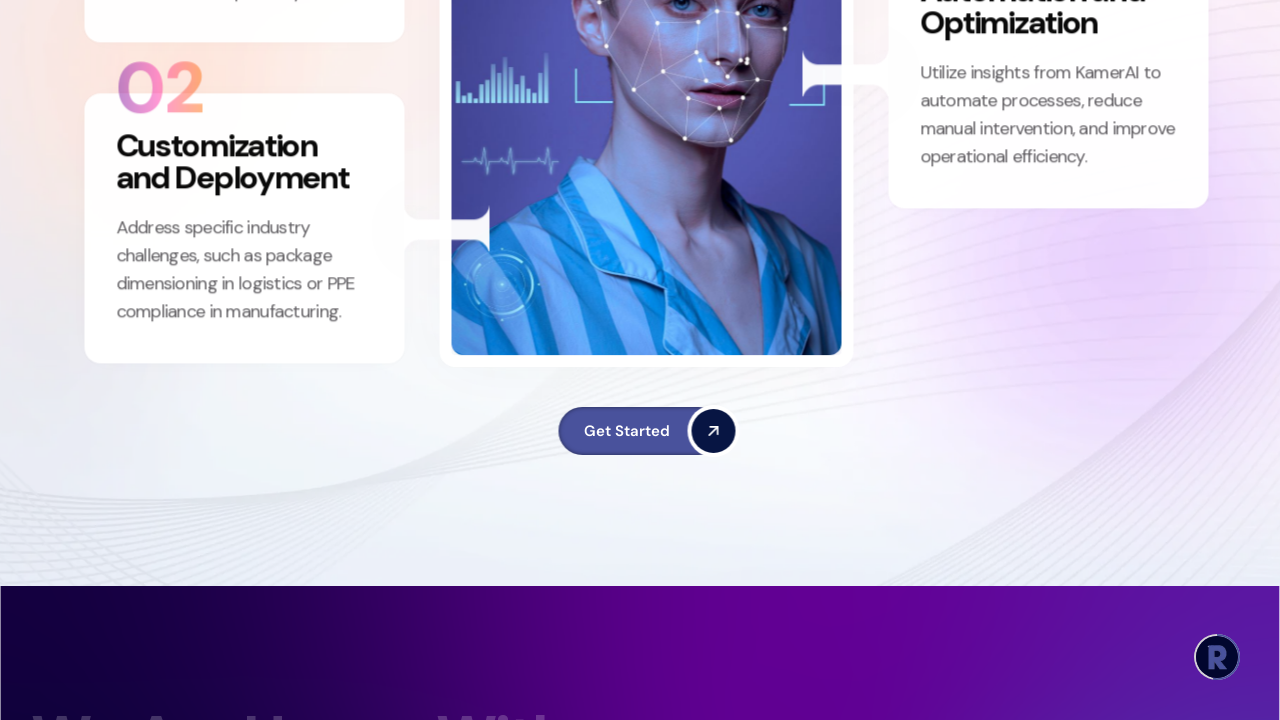

Located section details element containing 'Address specific industry challenges'
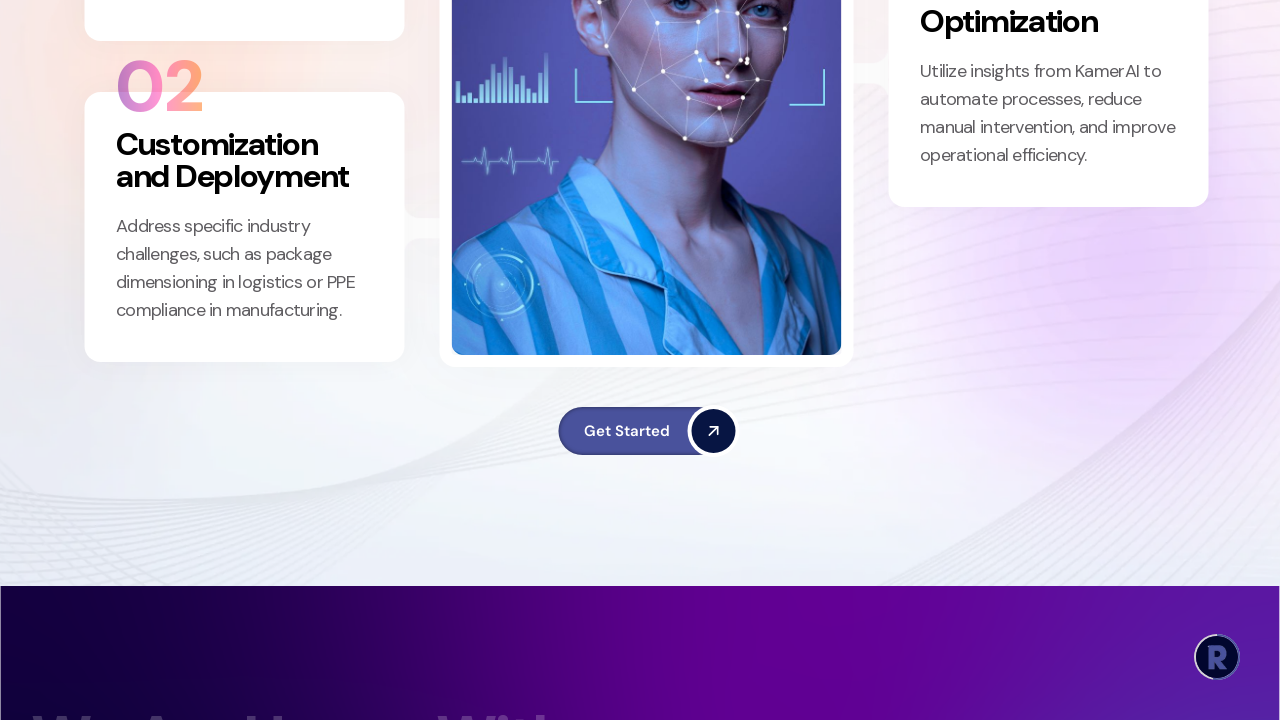

Verified section details are visible
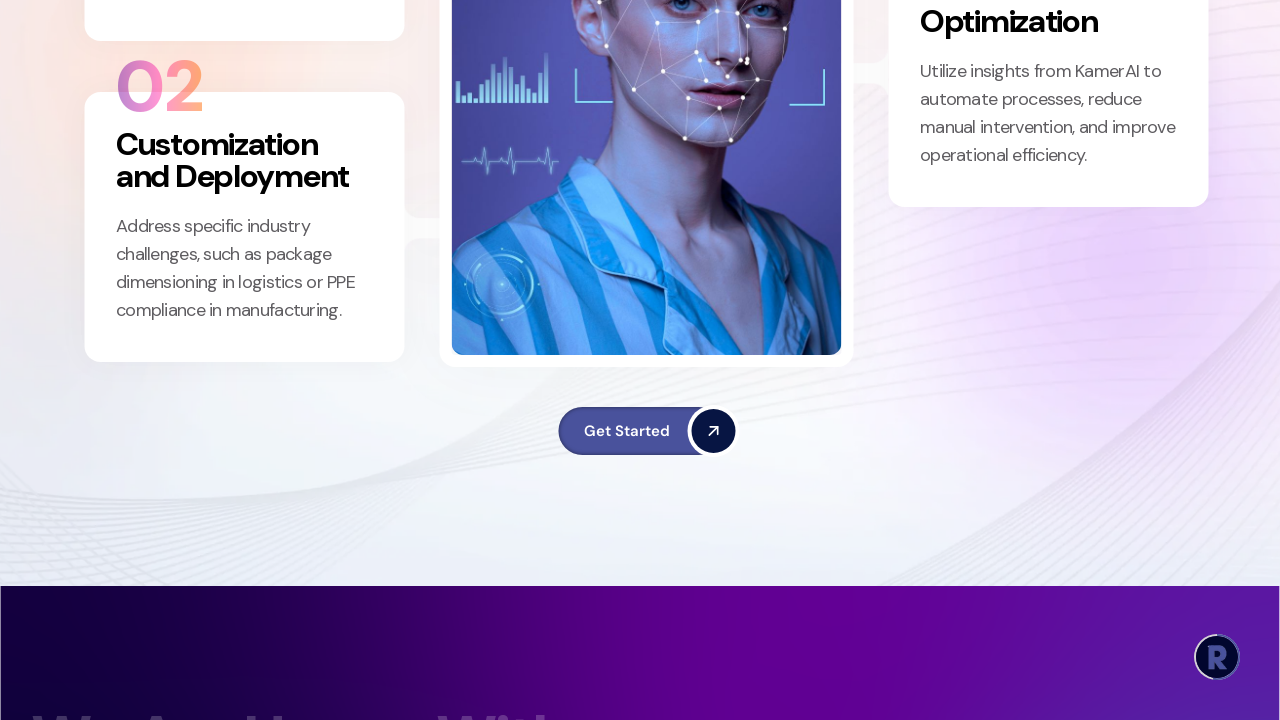

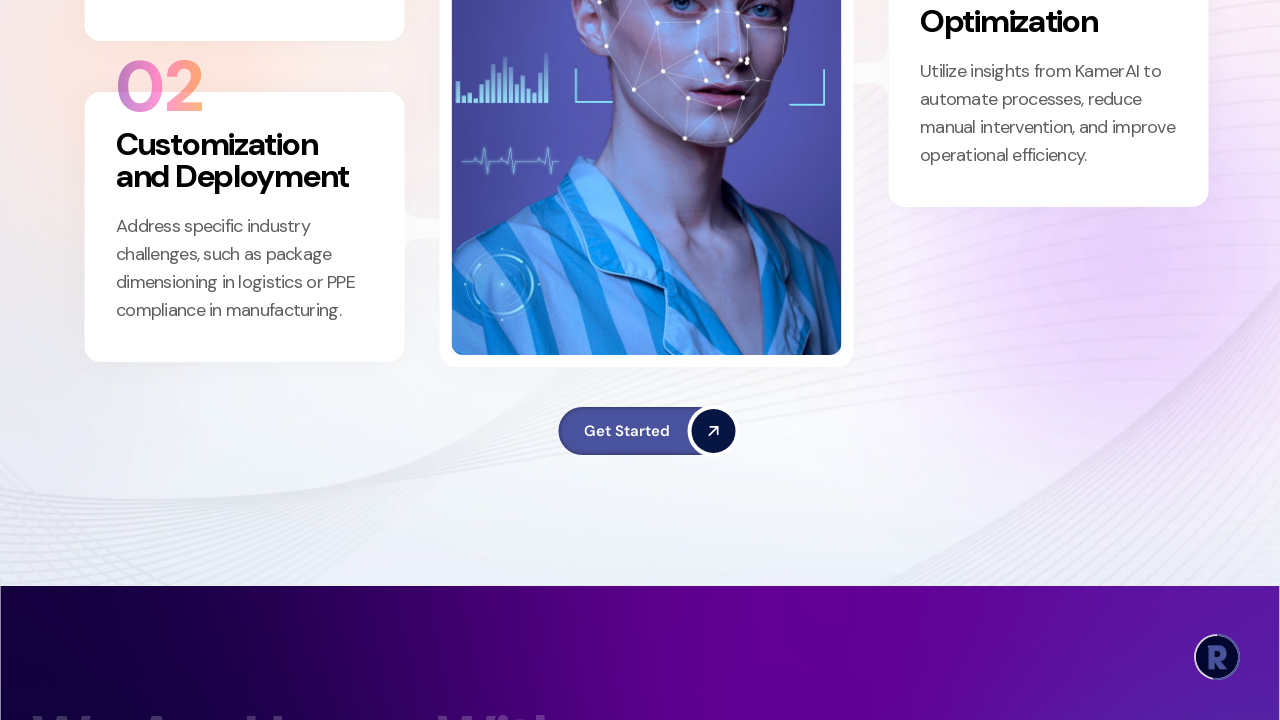